Tests hover functionality by navigating to hovers page and hovering over three user profile images to reveal tooltips

Starting URL: https://the-internet.herokuapp.com/

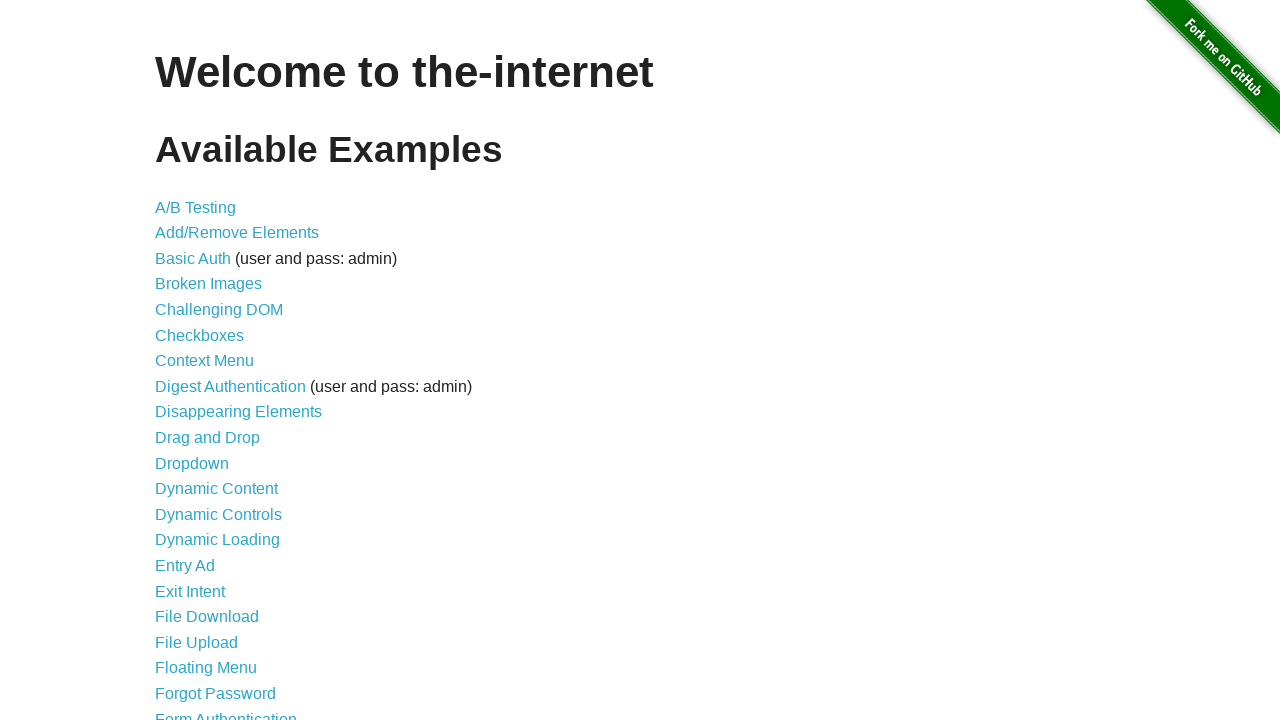

Clicked on Hovers link at (180, 360) on xpath=//*[contains(text(),'Hovers')]
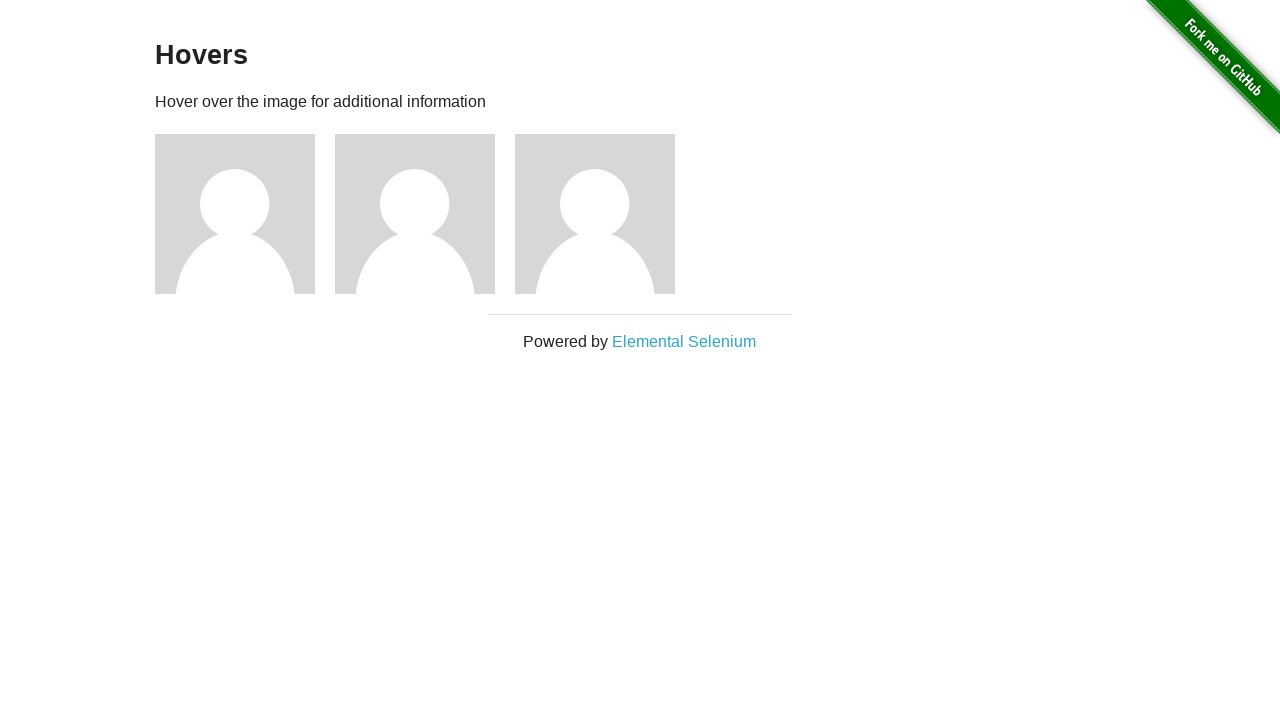

Navigated to hovers page
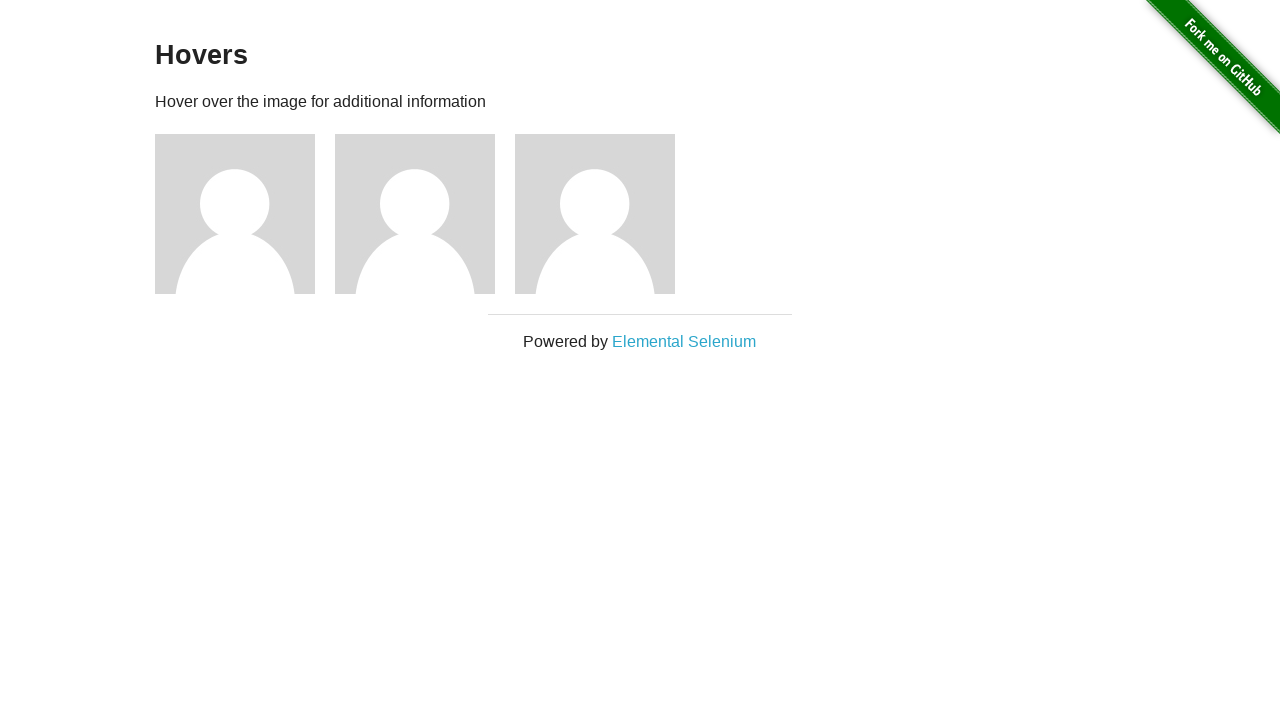

Page title loaded
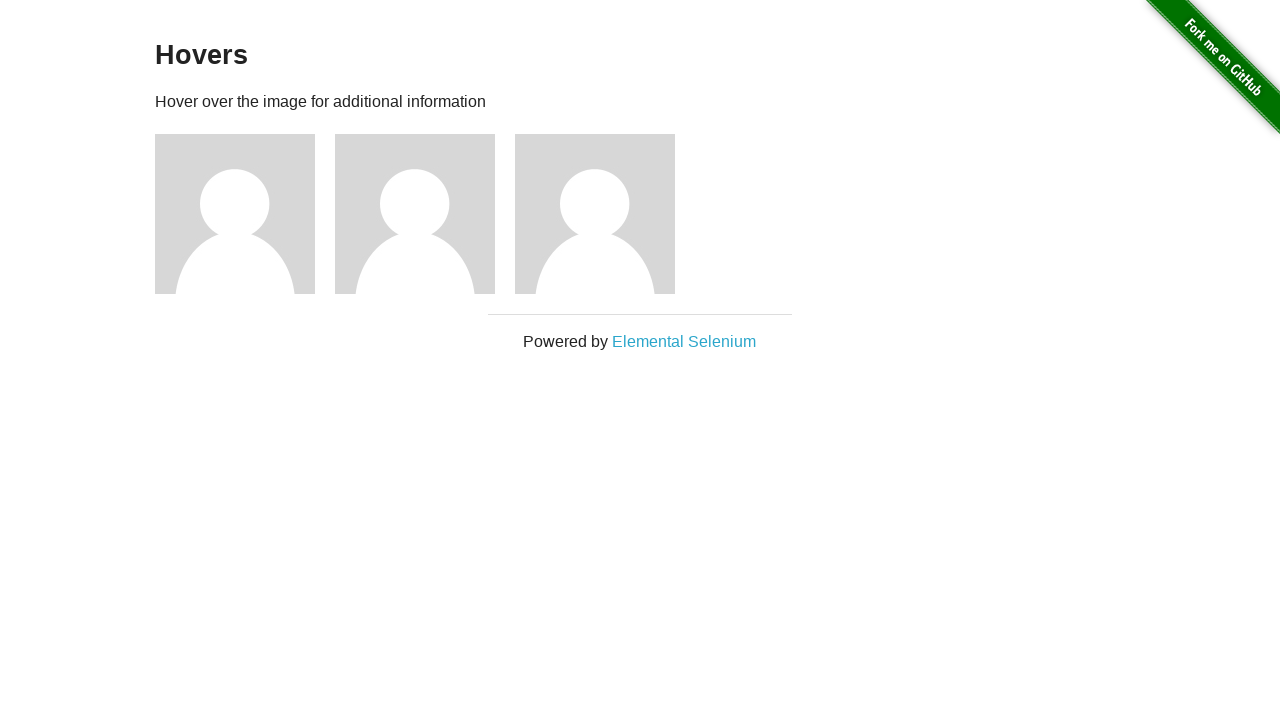

Hovered over first user profile image at (245, 214) on (//div[@class='figure'])[1]
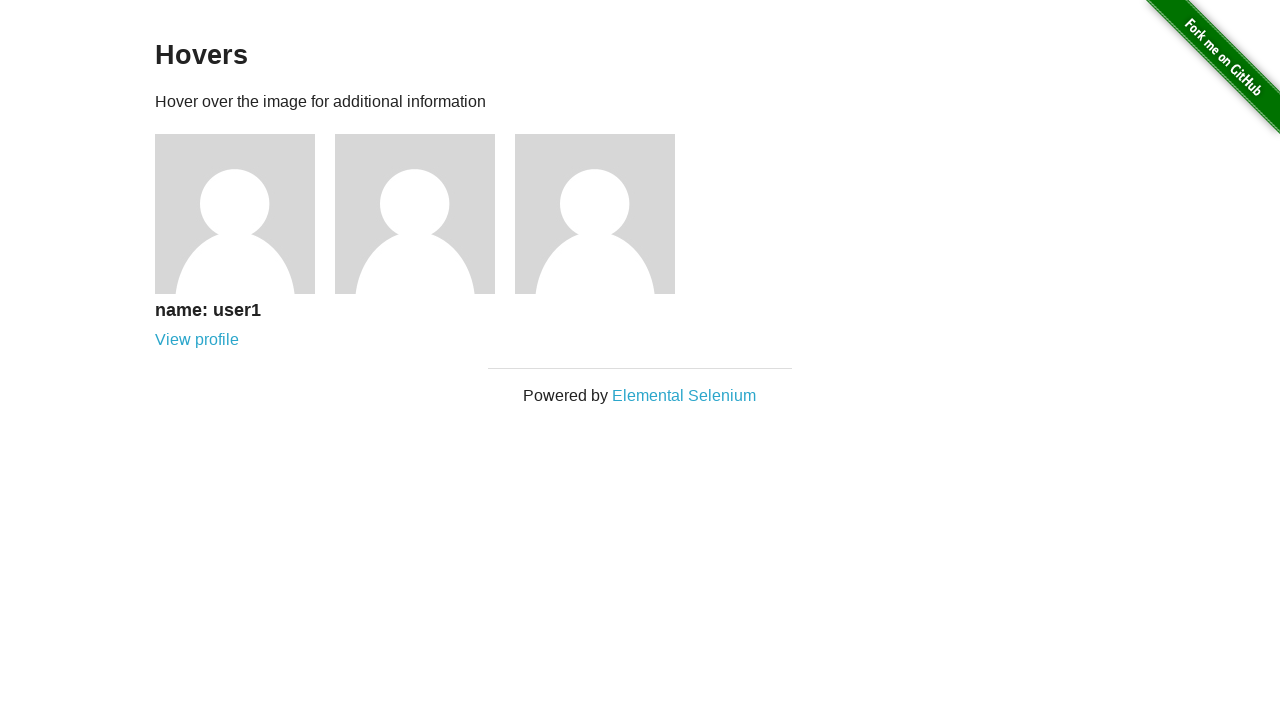

First tooltip revealed
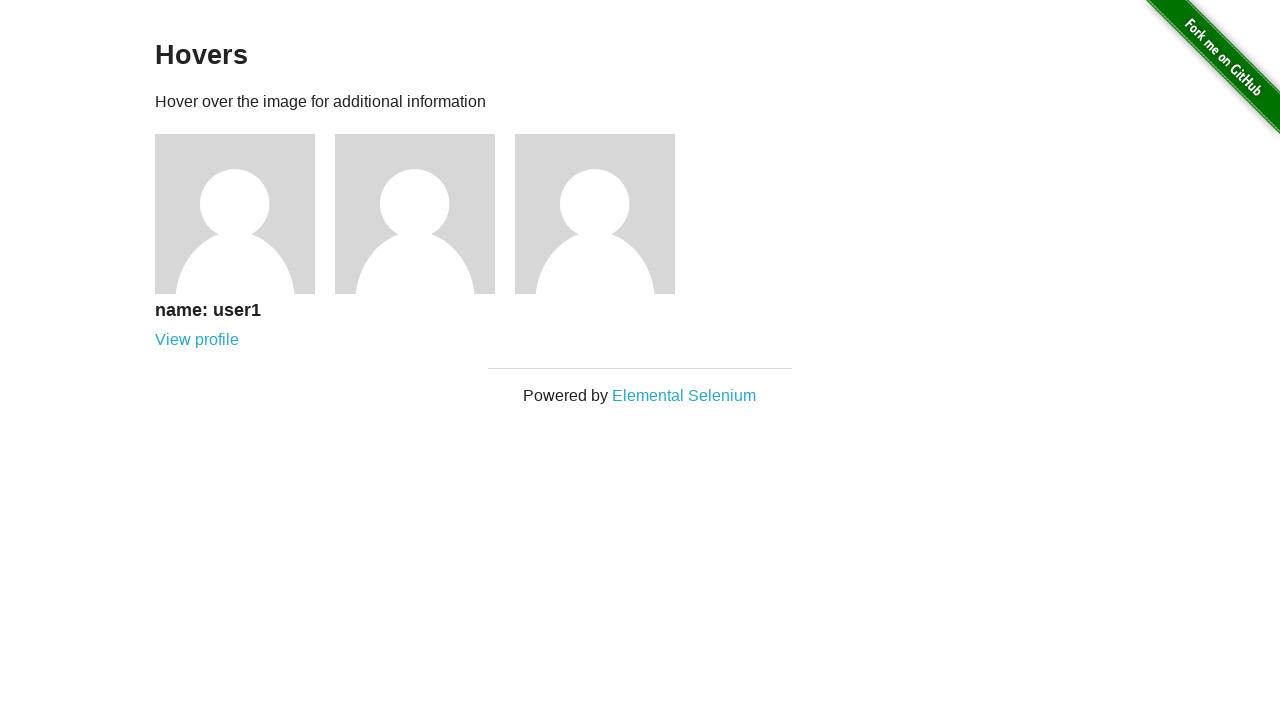

Hovered over second user profile image at (425, 214) on (//div[@class='figure'])[2]
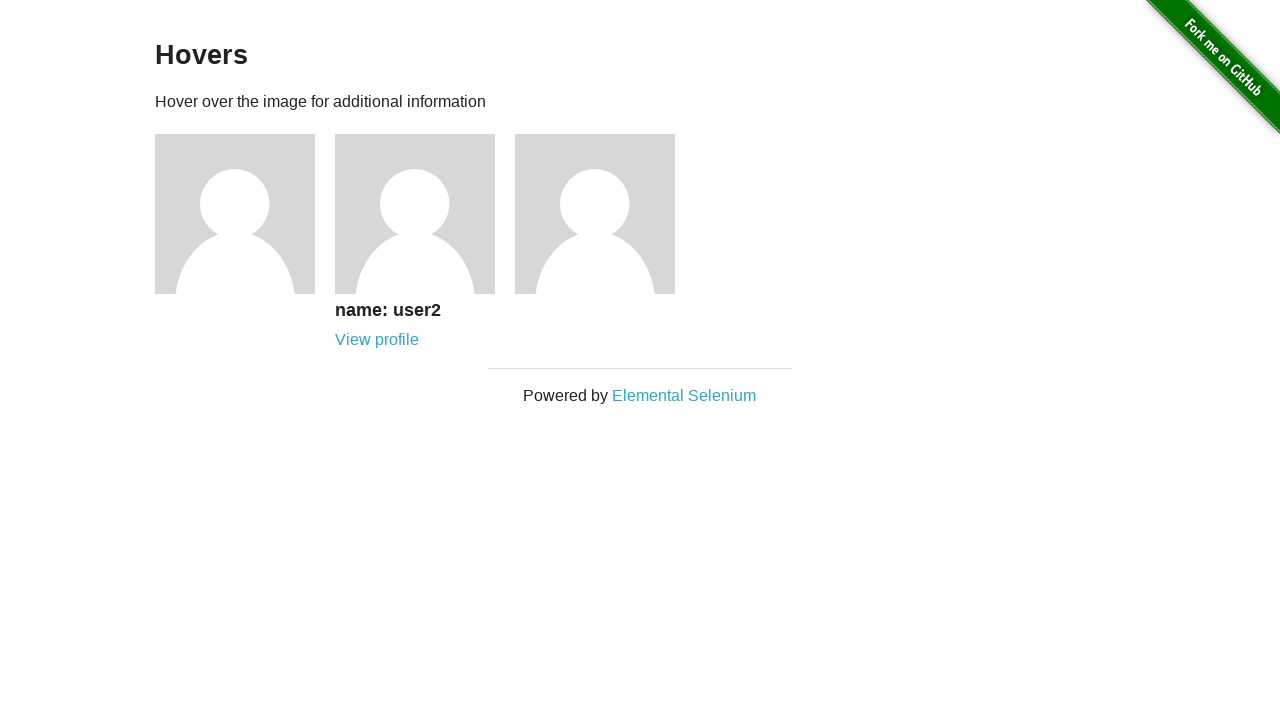

Second tooltip revealed
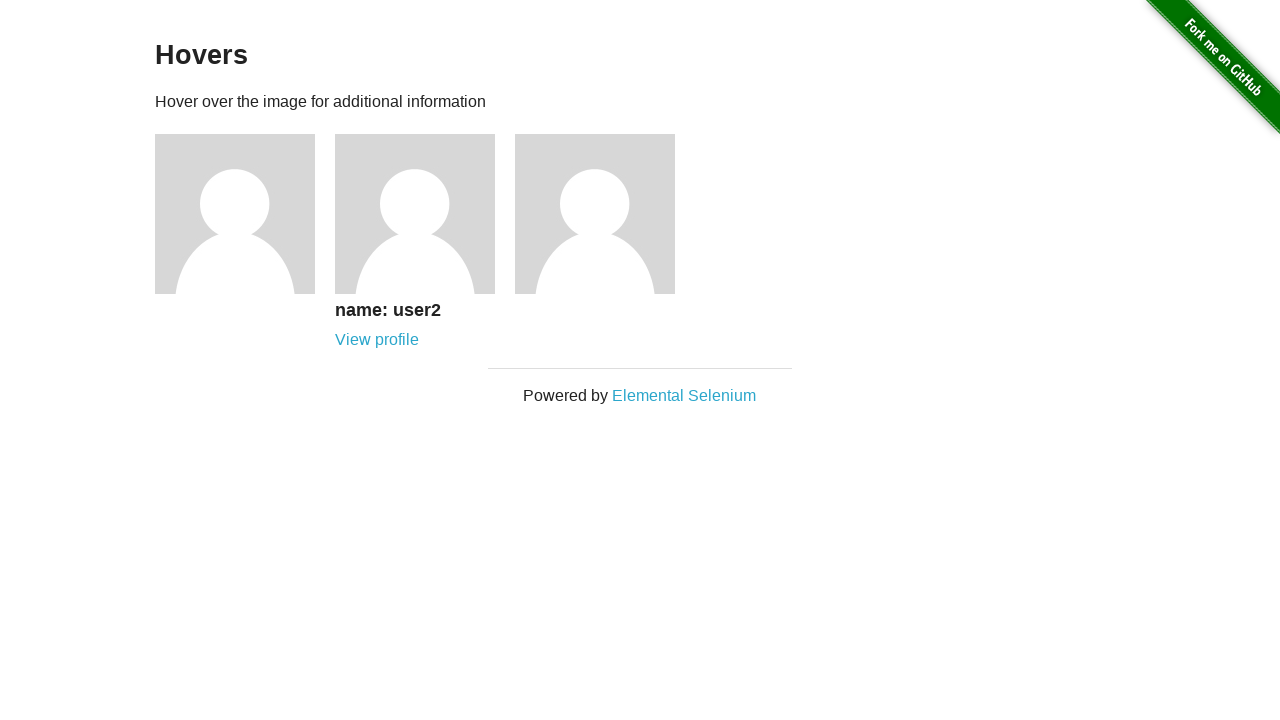

Hovered over third user profile image at (605, 214) on (//div[@class='figure'])[3]
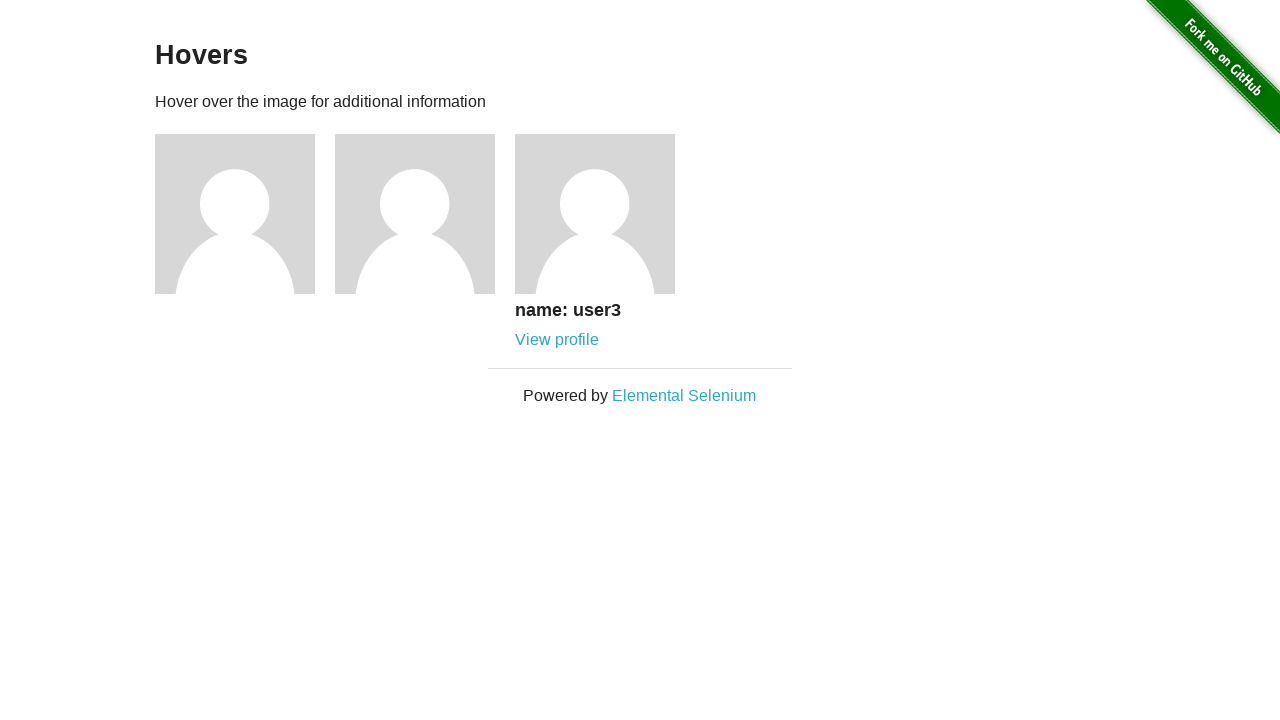

Third tooltip revealed
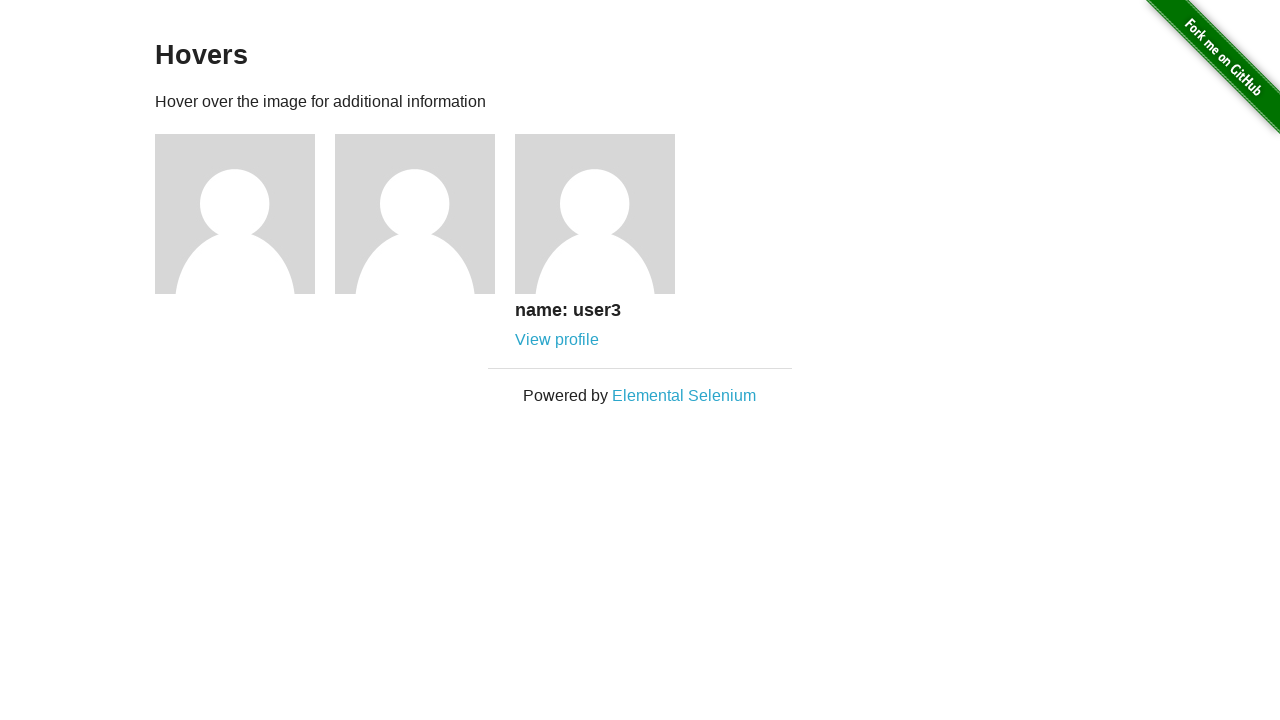

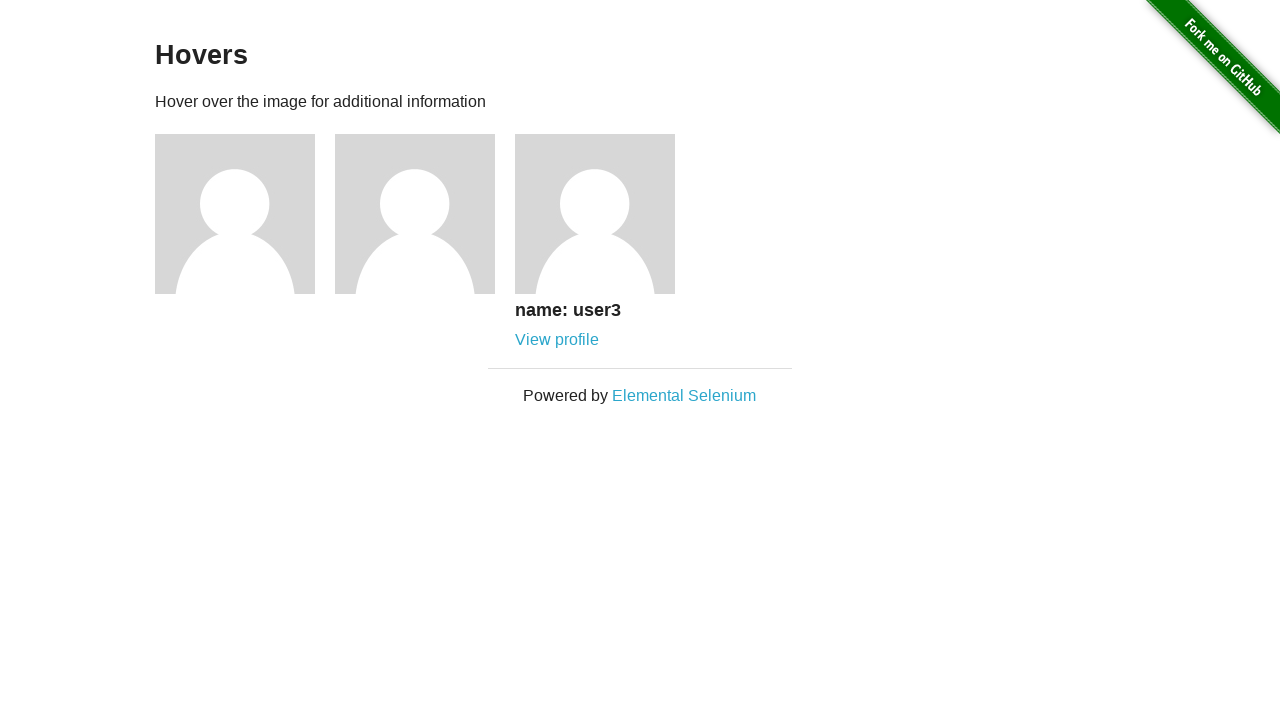